Tests the draggable functionality by dragging an element to a new position

Starting URL: https://jqueryui.com/

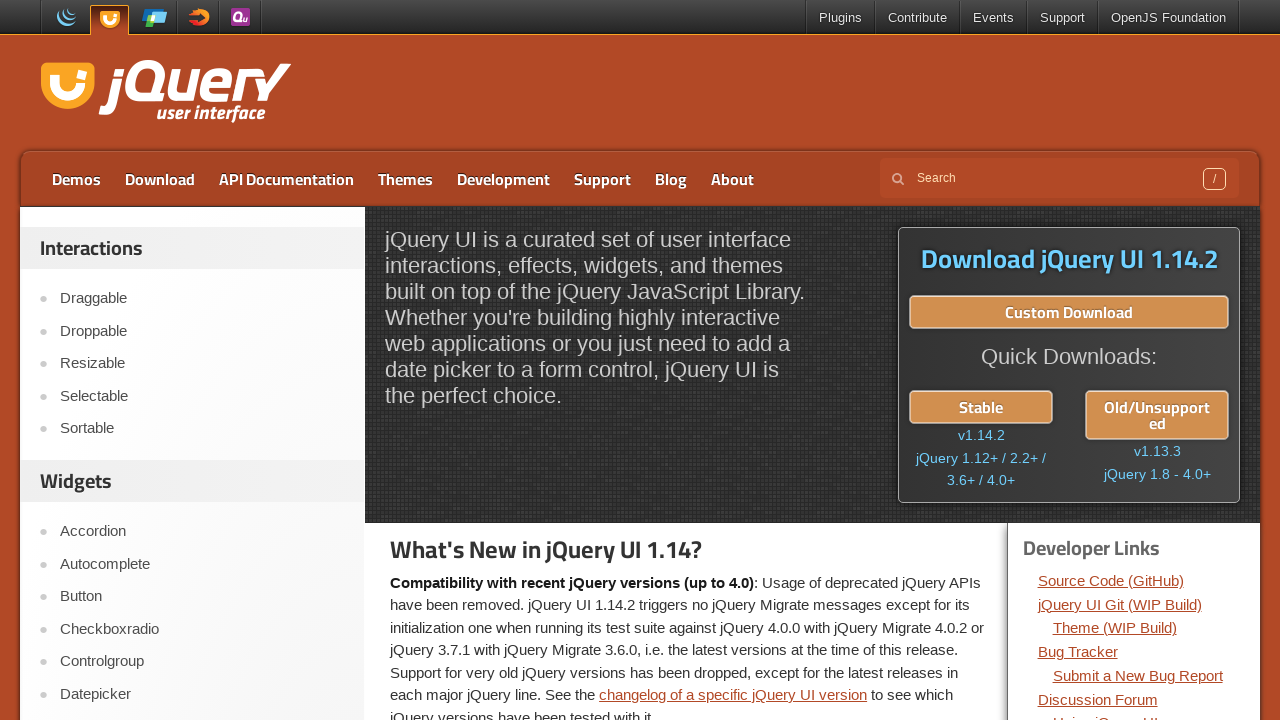

Clicked on Draggable link to navigate to draggable demo at (202, 299) on a:has-text('Draggable')
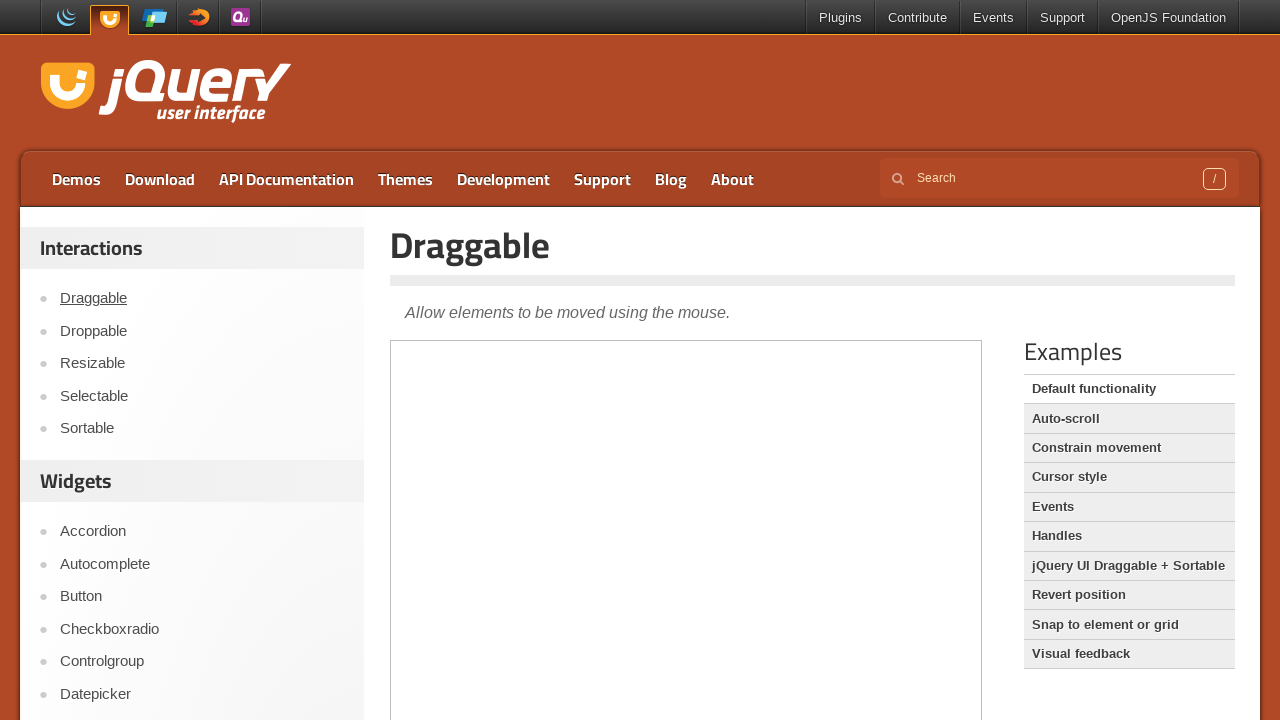

Located the demo iframe
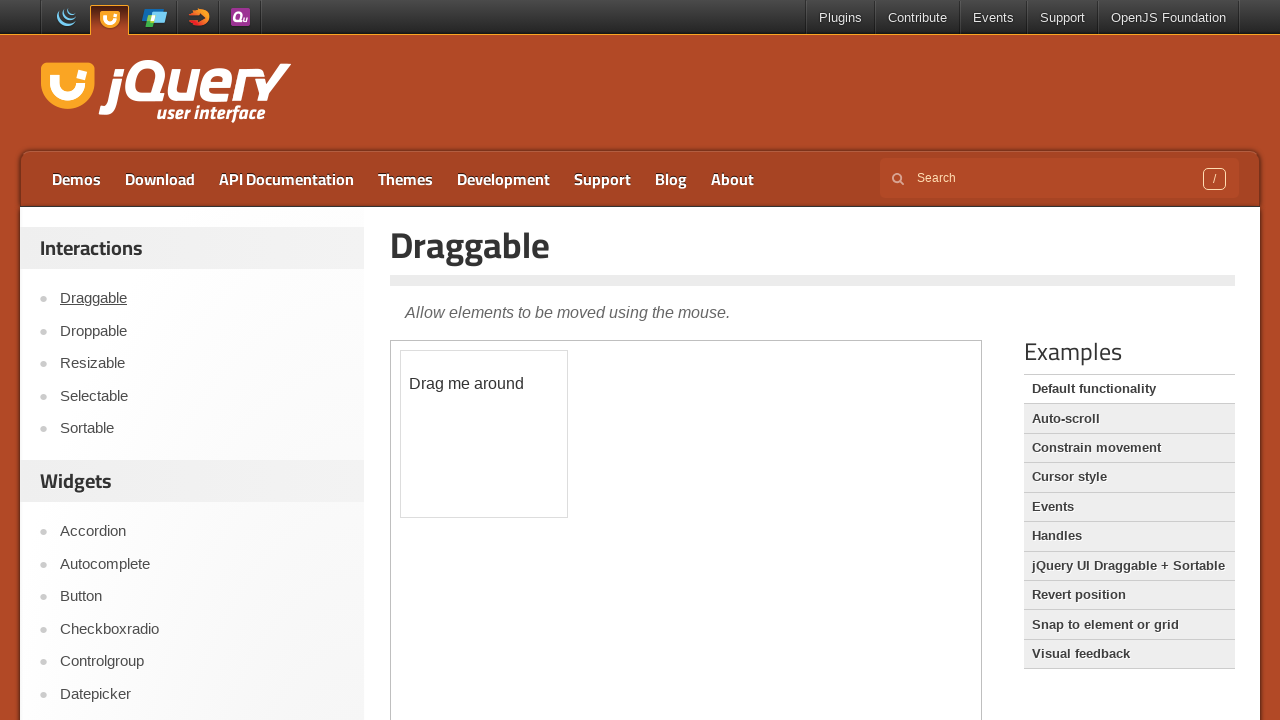

Located the draggable element within the iframe
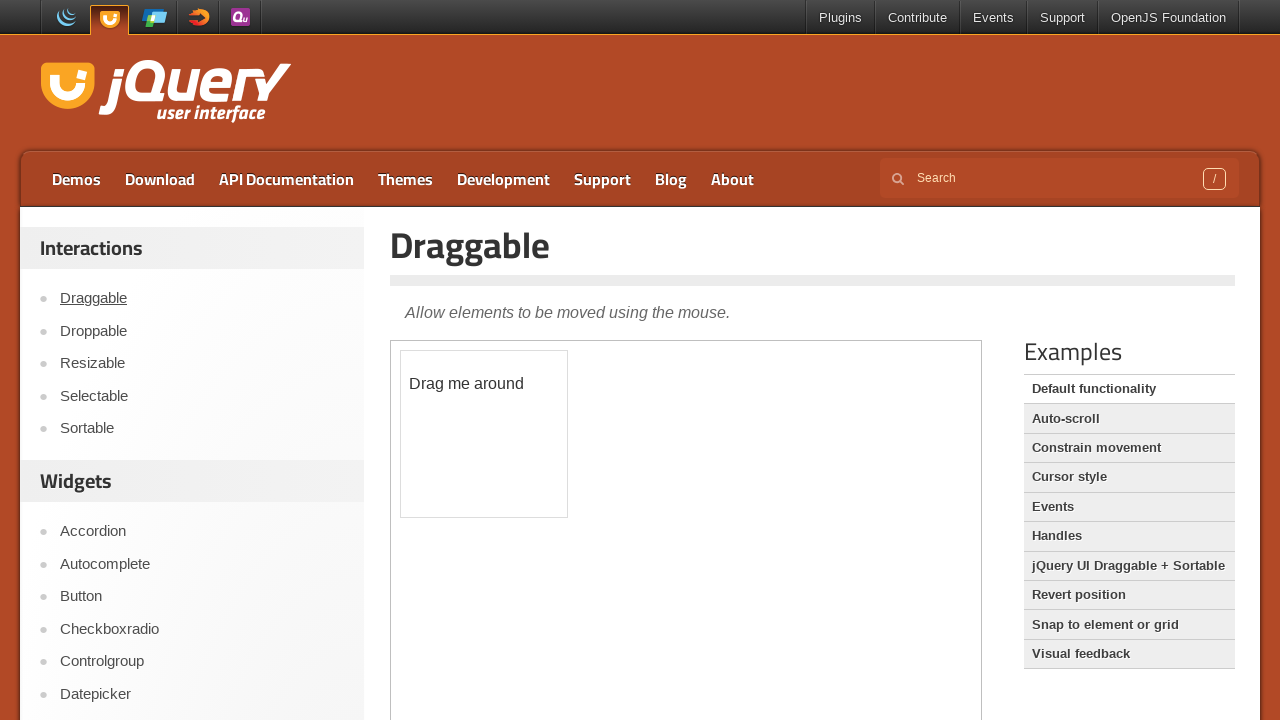

Dragged the element to new position (x: 150, y: 150) at (551, 501)
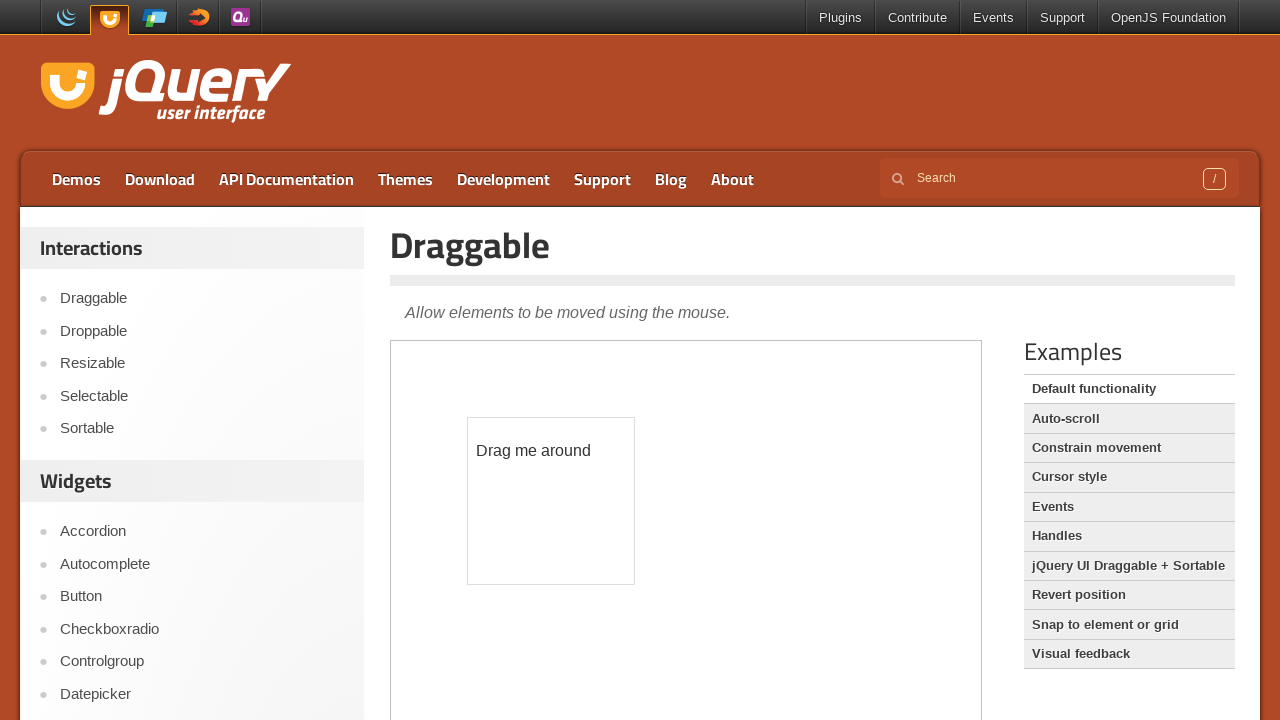

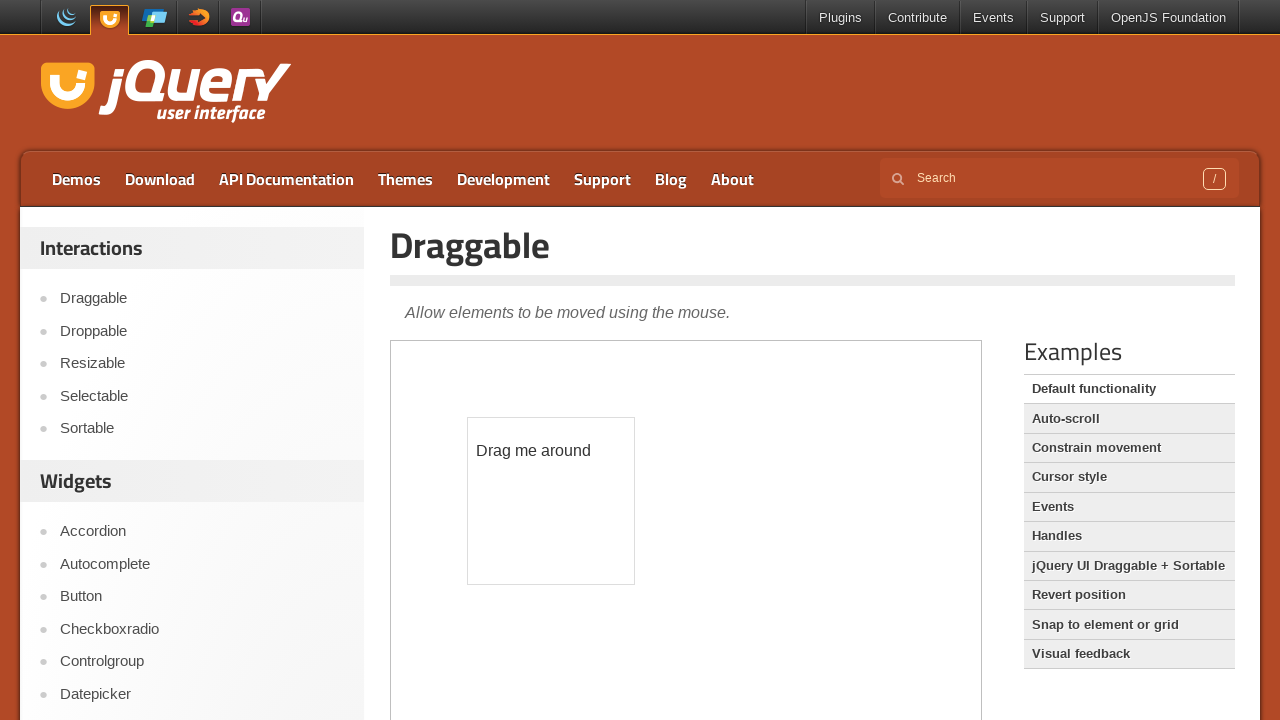